Tests JavaScript alert handling including normal alerts, confirmation dialogs, and prompt alerts with text input

Starting URL: https://the-internet.herokuapp.com/javascript_alerts

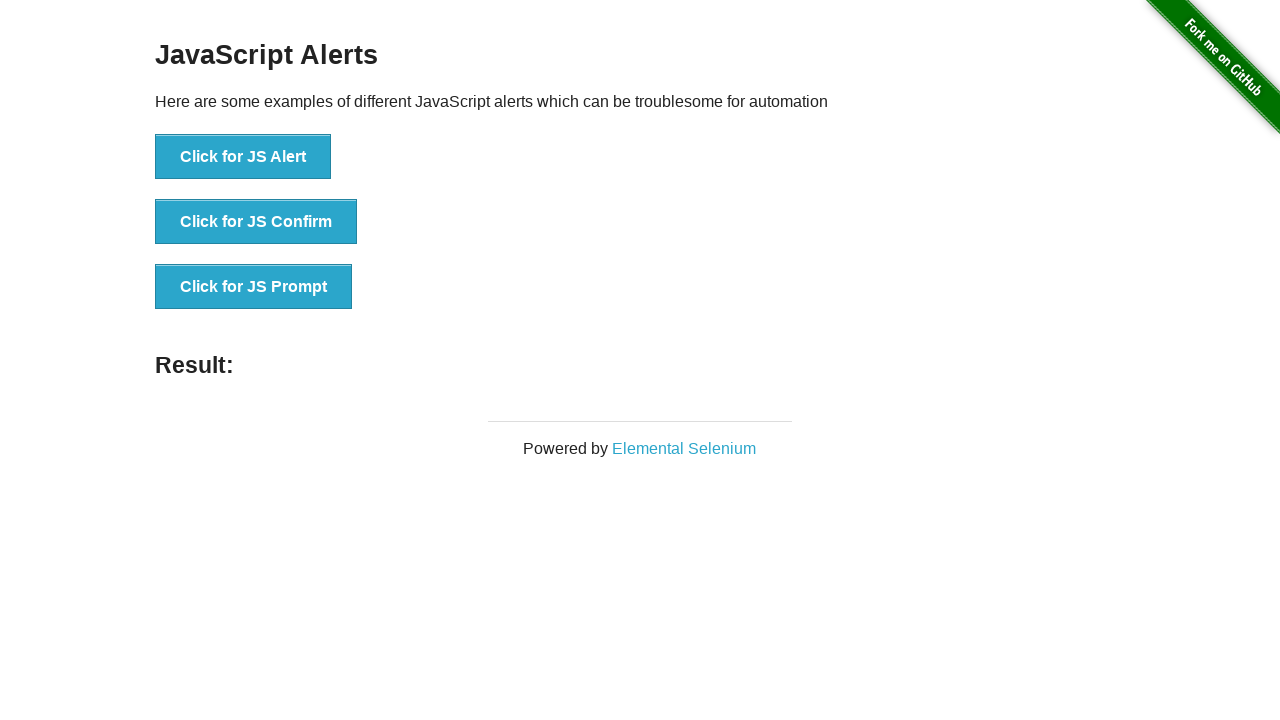

Clicked button to trigger normal JavaScript alert at (243, 157) on xpath=//button[normalize-space()='Click for JS Alert']
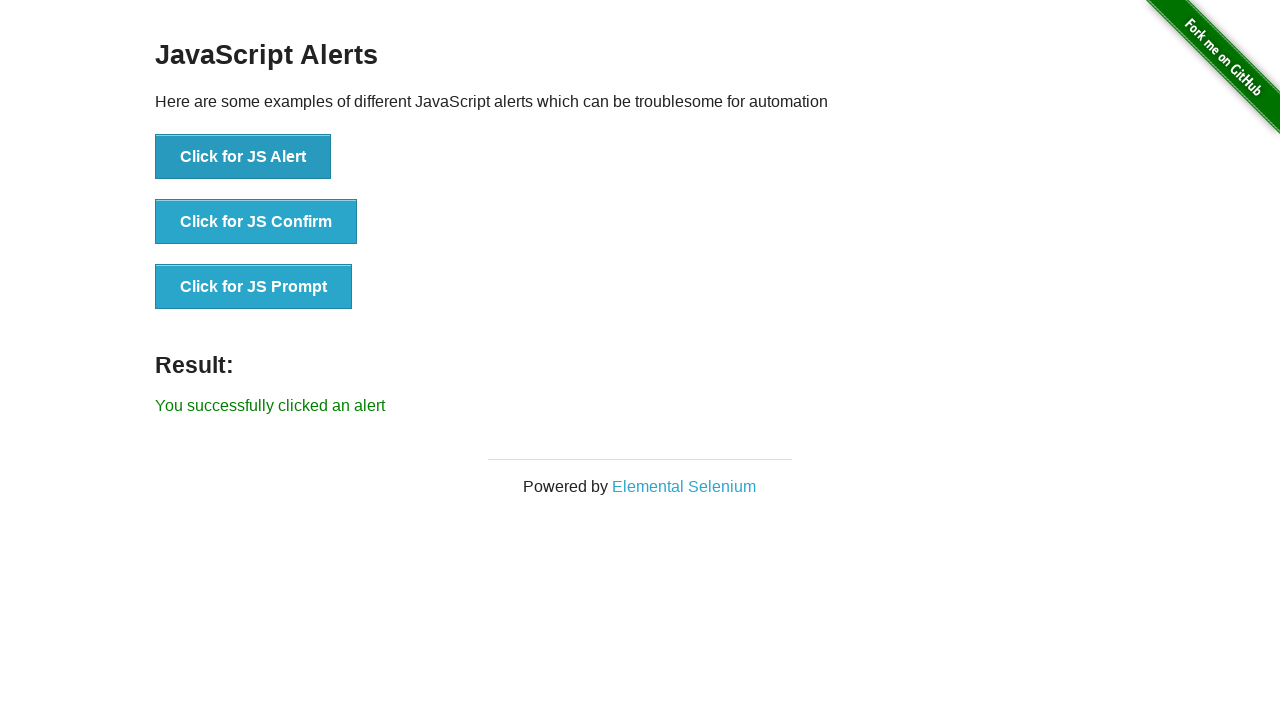

Set up dialog handler to accept normal alert
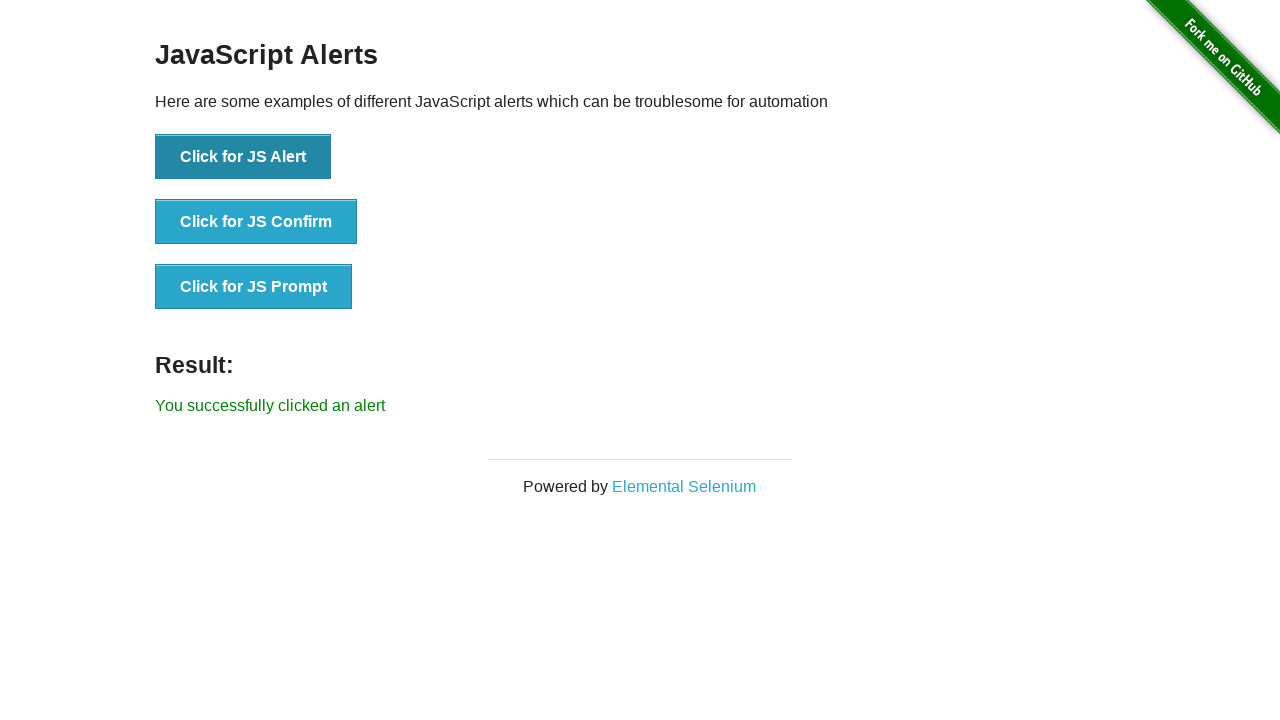

Waited for alert to be processed
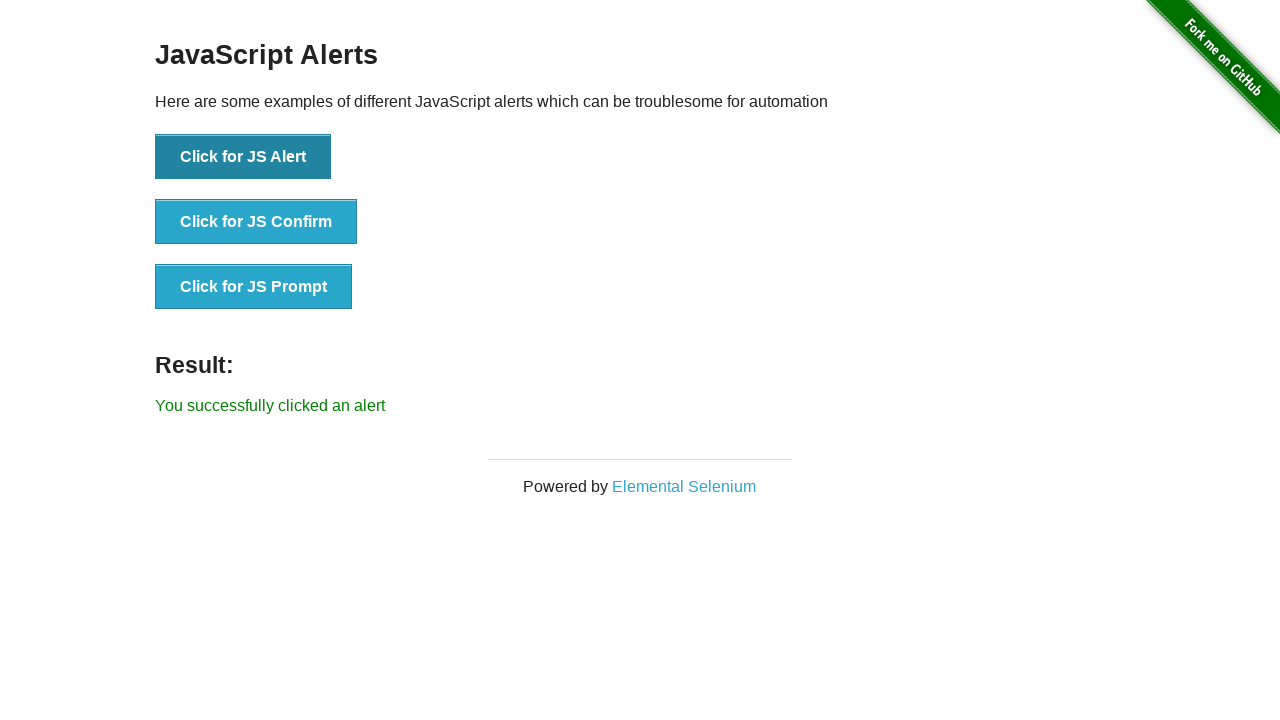

Clicked button to trigger confirmation dialog at (256, 222) on xpath=//button[normalize-space()='Click for JS Confirm']
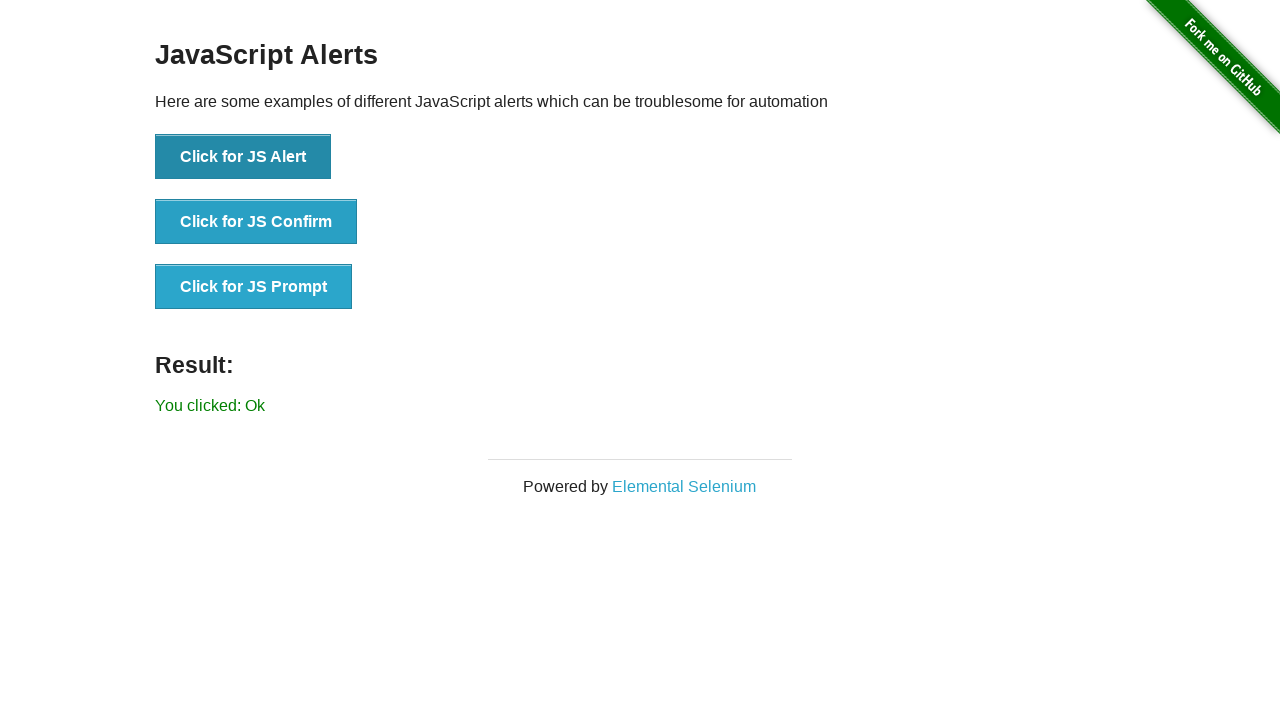

Set up dialog handler to dismiss confirmation dialog
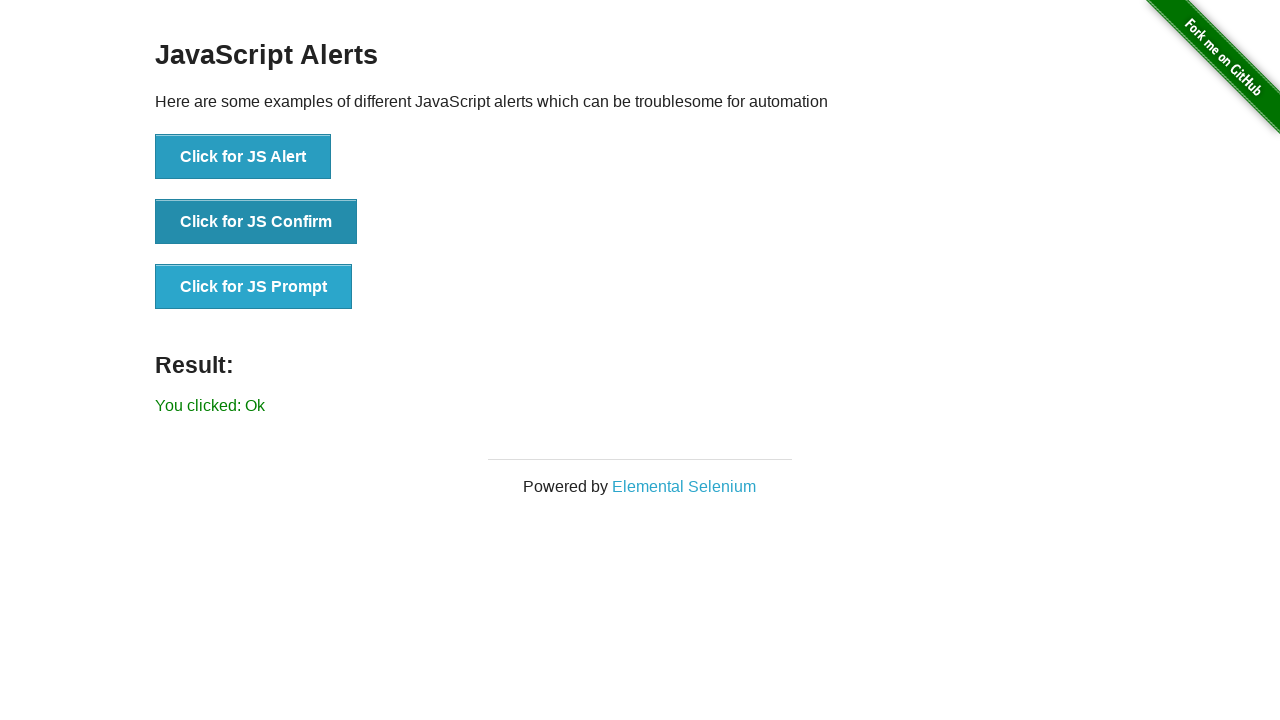

Waited for confirmation dialog to be dismissed
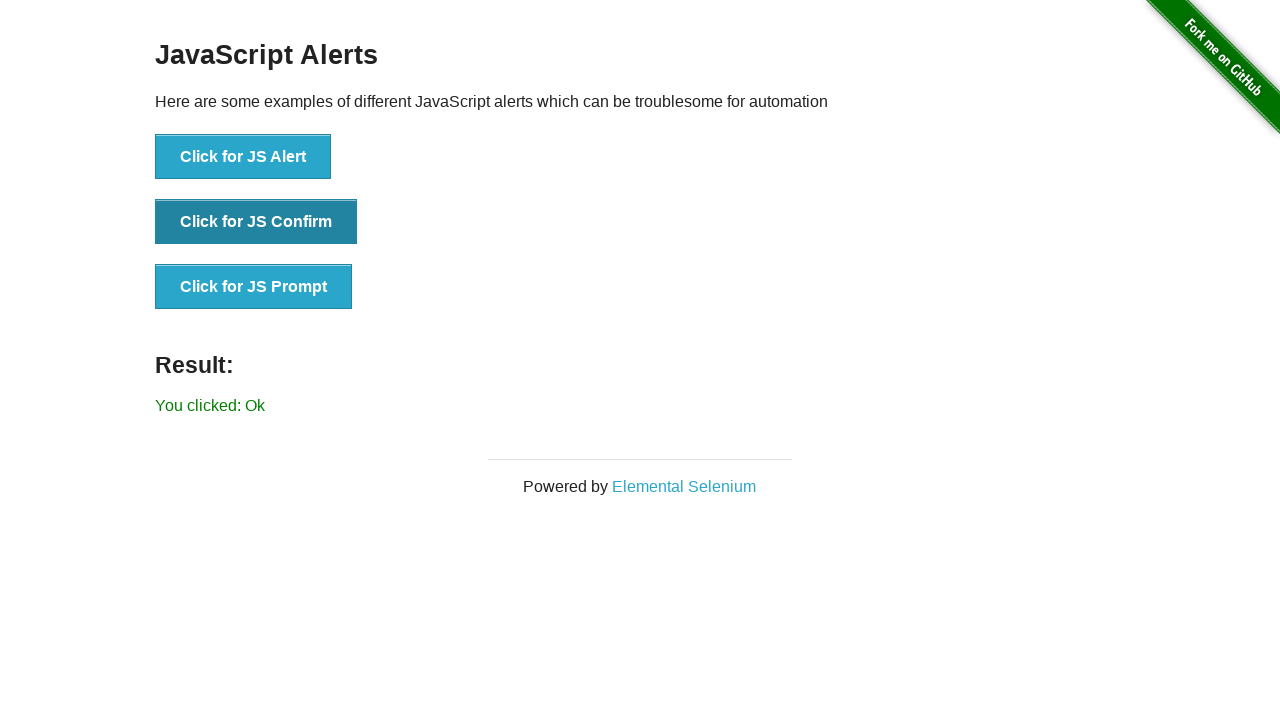

Set up dialog handler to accept prompt with text input
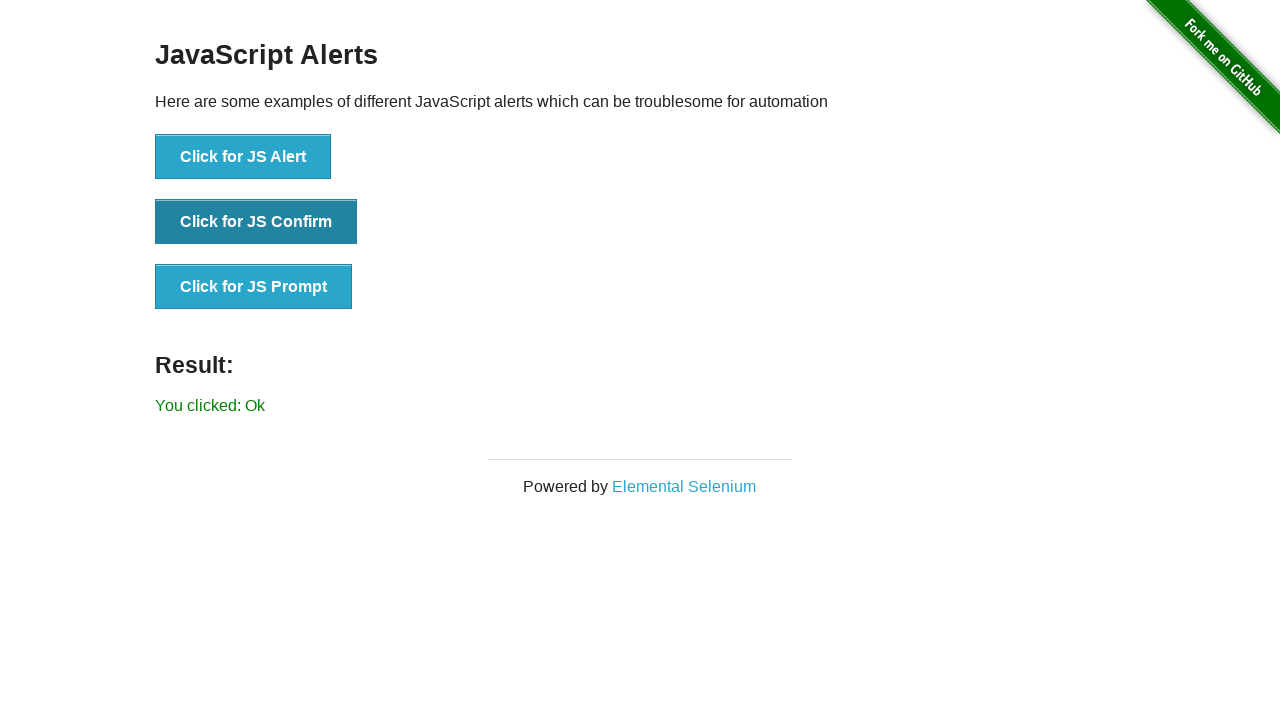

Clicked button to trigger prompt dialog at (254, 287) on xpath=//button[normalize-space()='Click for JS Prompt']
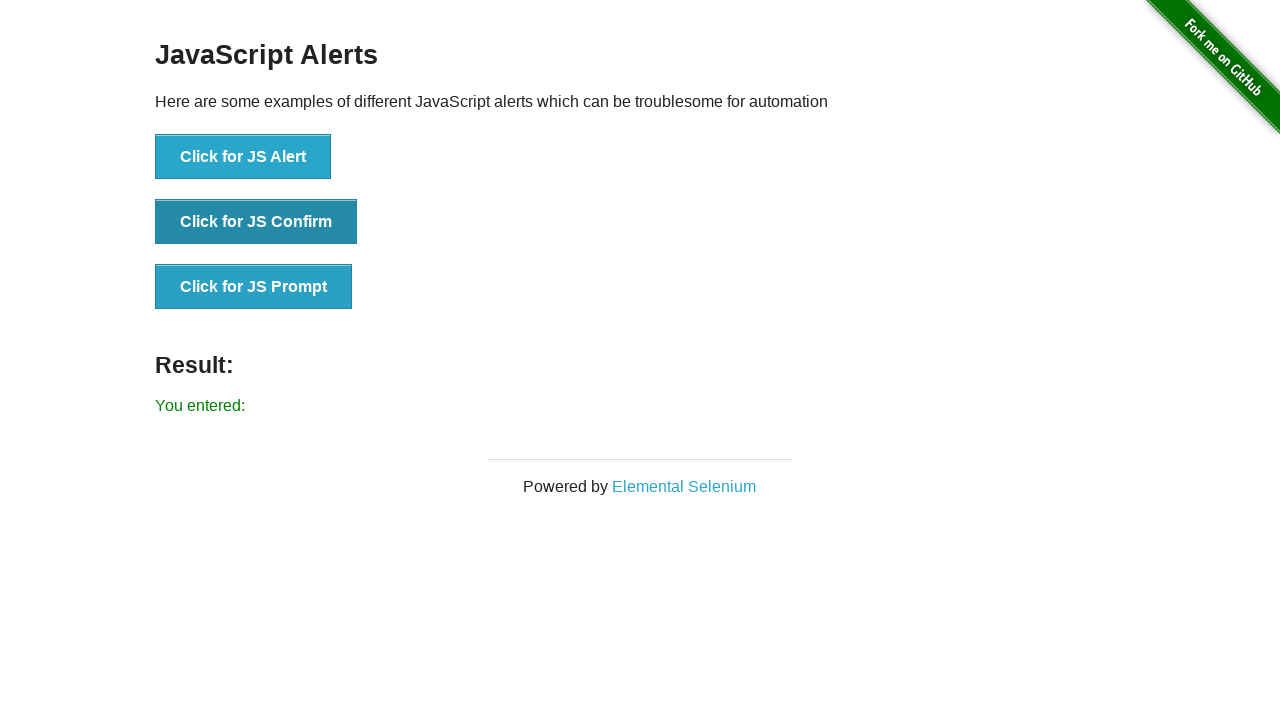

Waited for prompt dialog to be processed with 'Selenium Automation' text
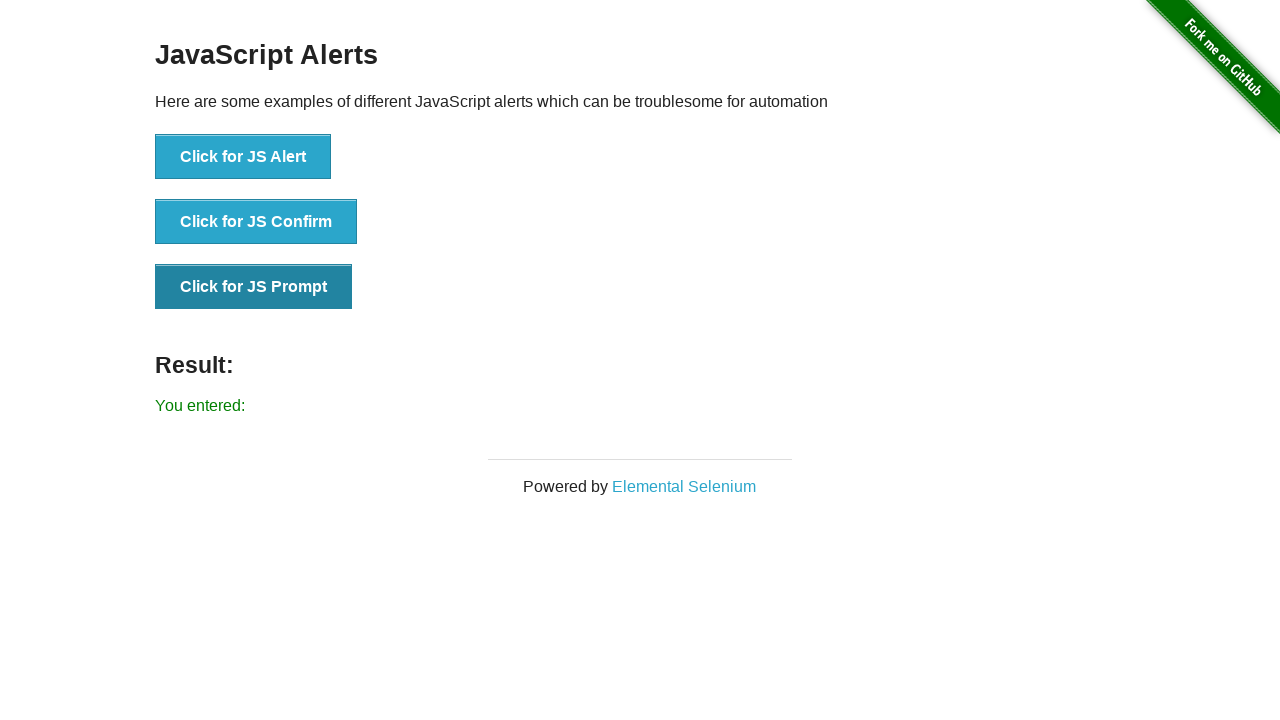

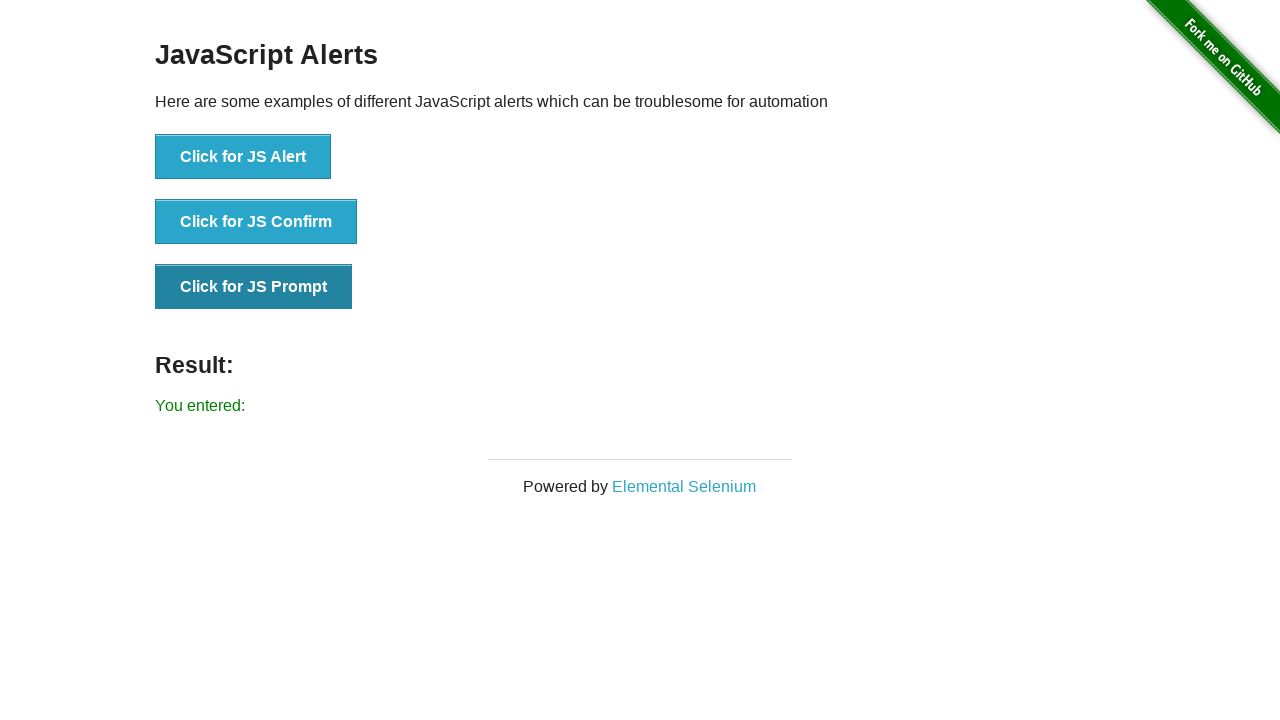